Tests prompt alert by entering text into the alert dialog and accepting it

Starting URL: https://demoqa.com/alerts

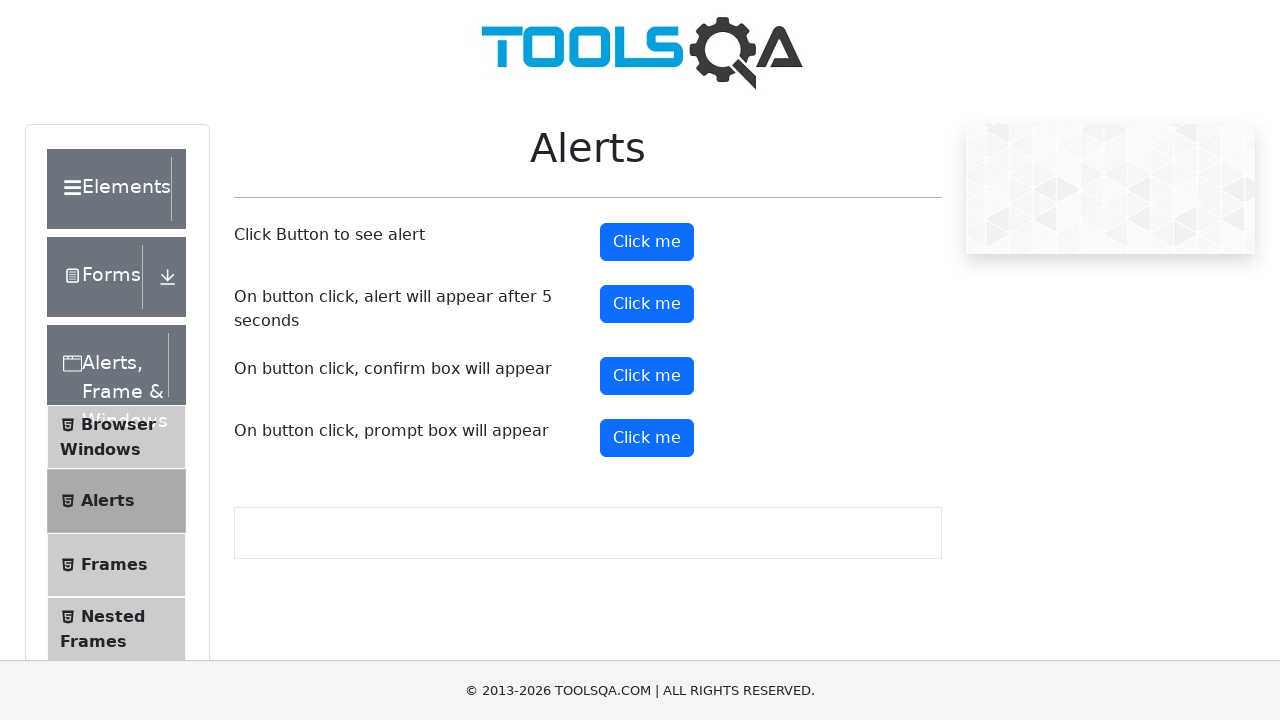

Set up dialog handler to accept prompt with 'Test' text
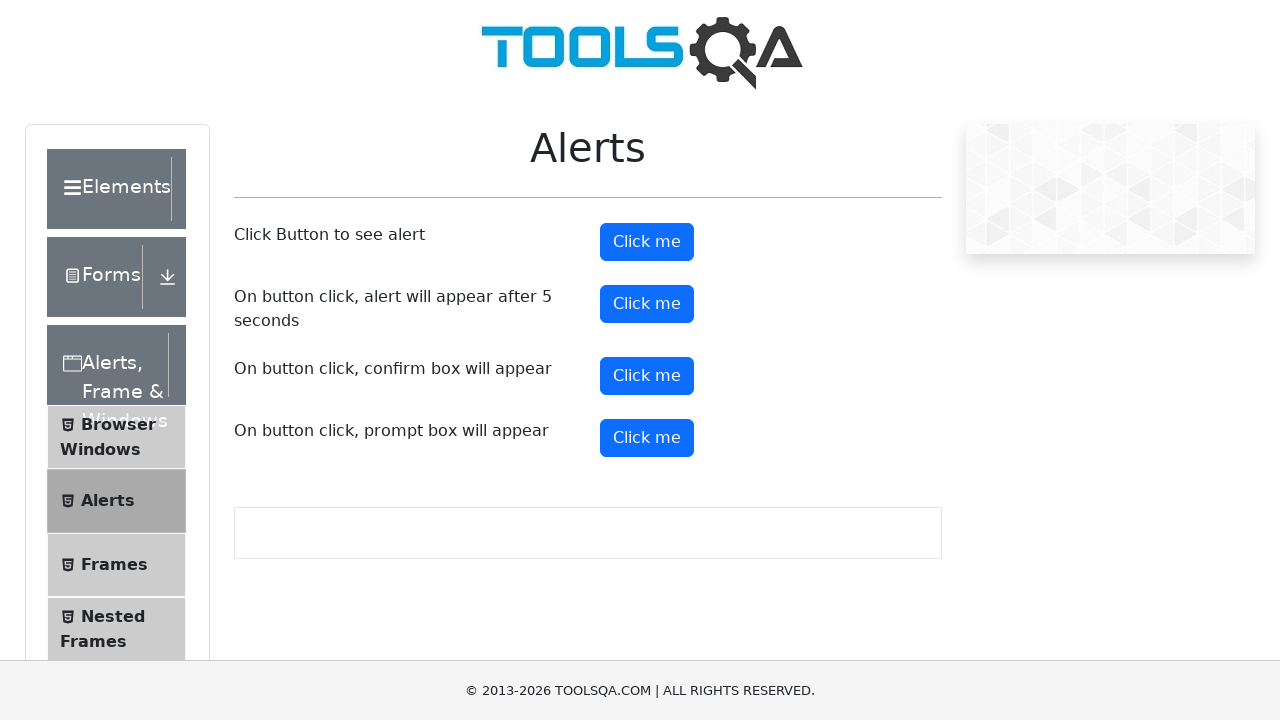

Clicked prompt alert button to trigger dialog at (647, 438) on #promtButton
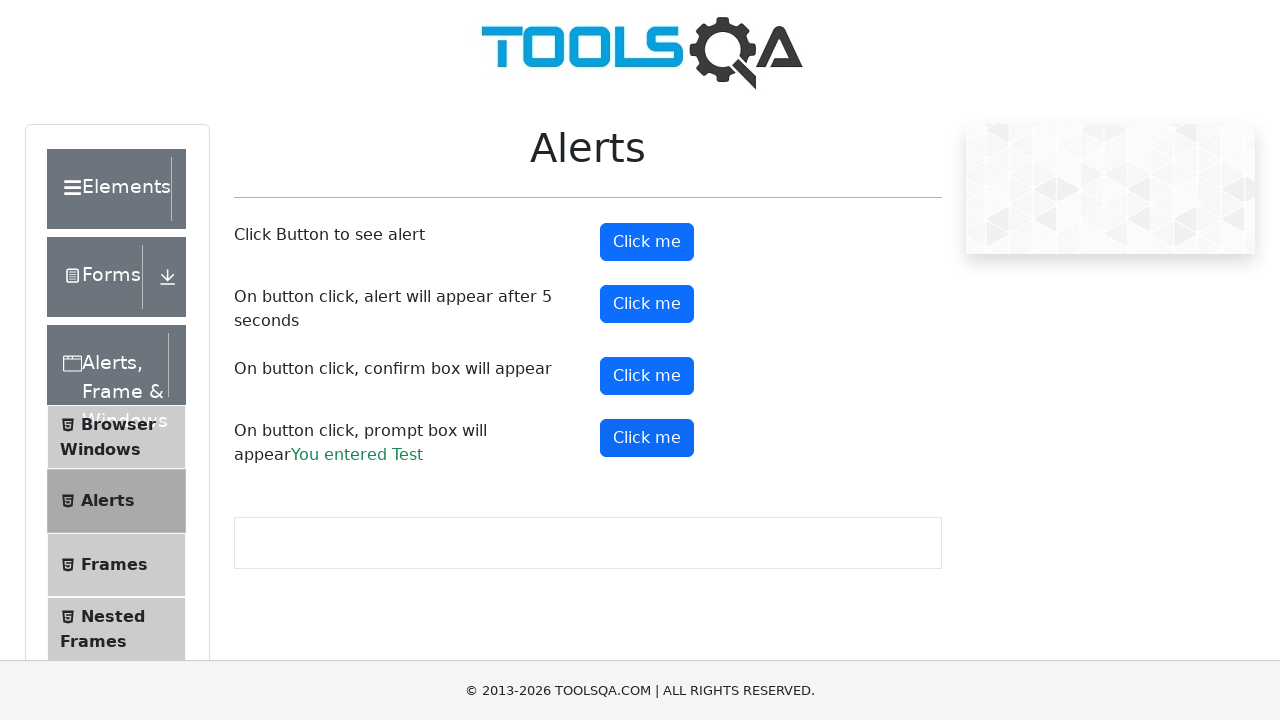

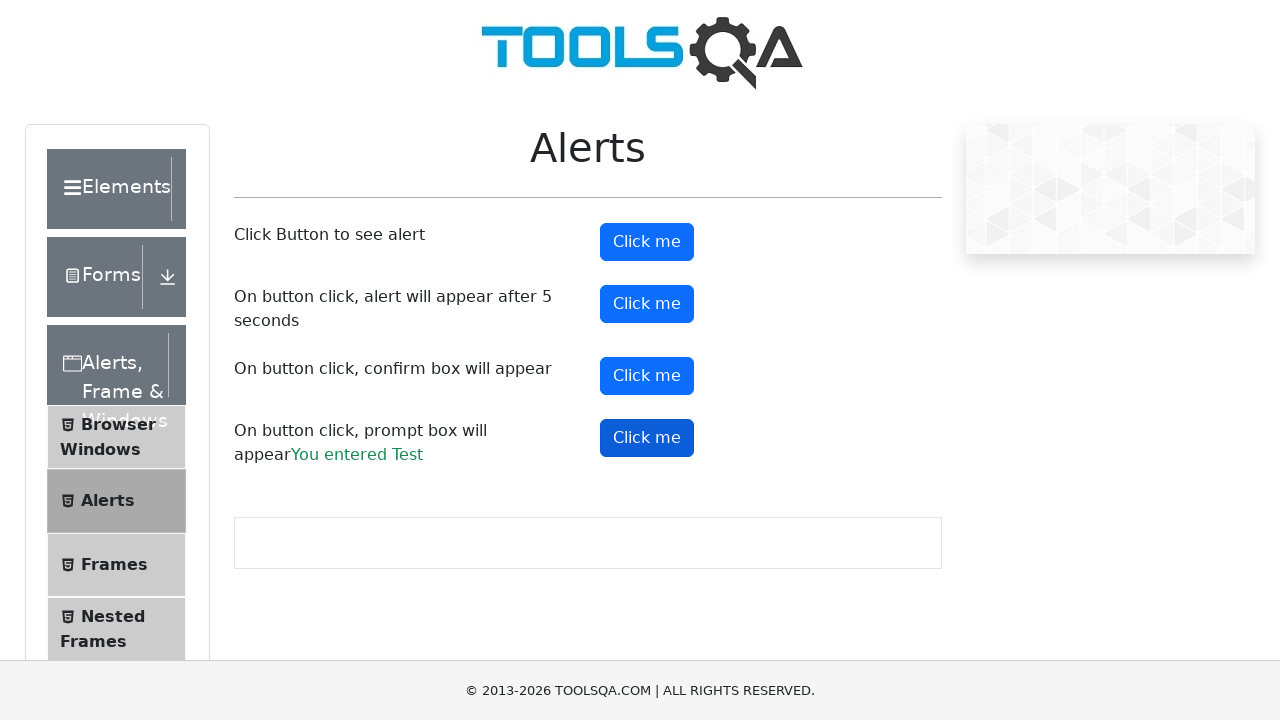